Tests division operation on calculator by clicking 6 / 4 and verifying result equals 1.5

Starting URL: https://testpages.eviltester.com/styled/apps/calculator.html

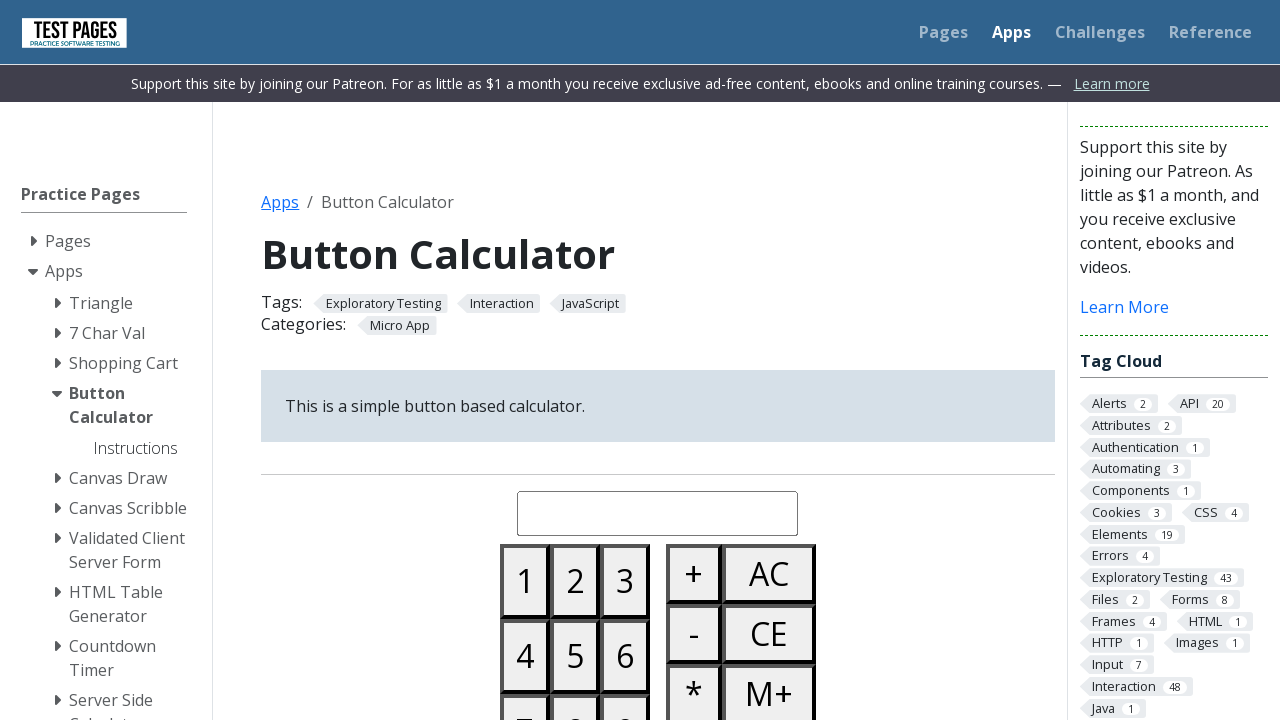

Clicked all clear button to reset calculator at (769, 574) on #buttonallclear
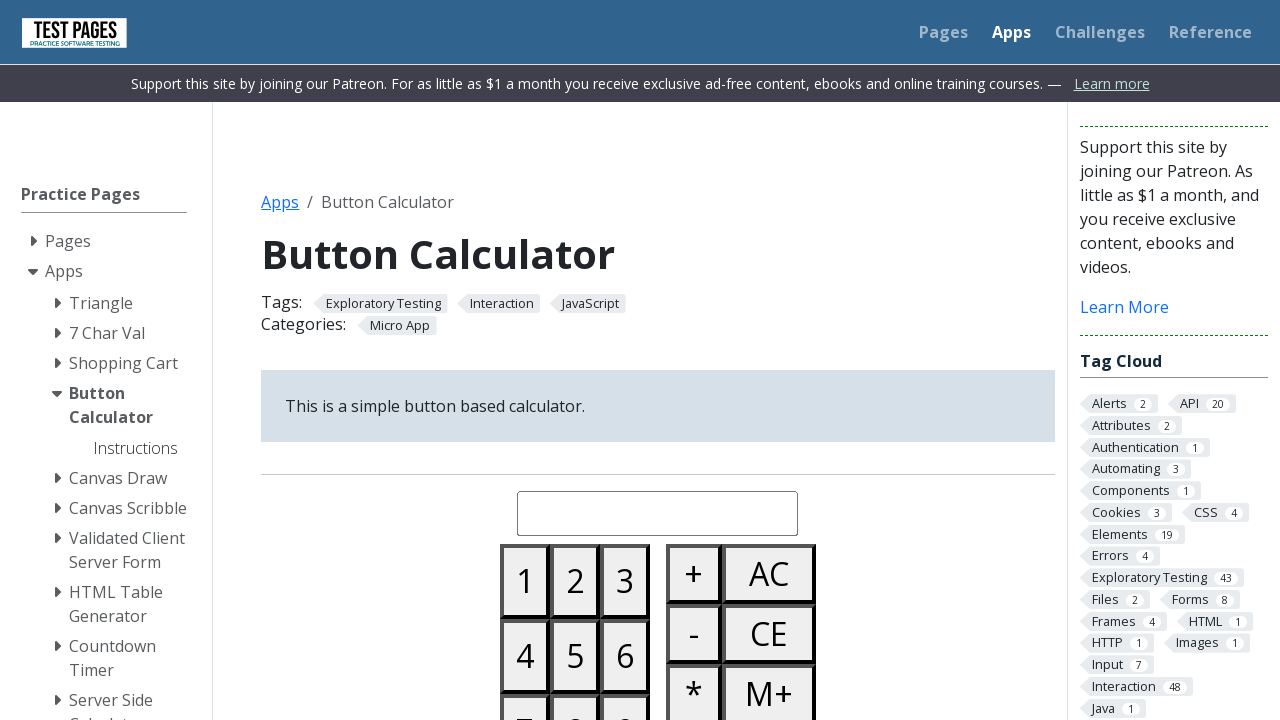

Clicked number 6 at (625, 656) on #button06
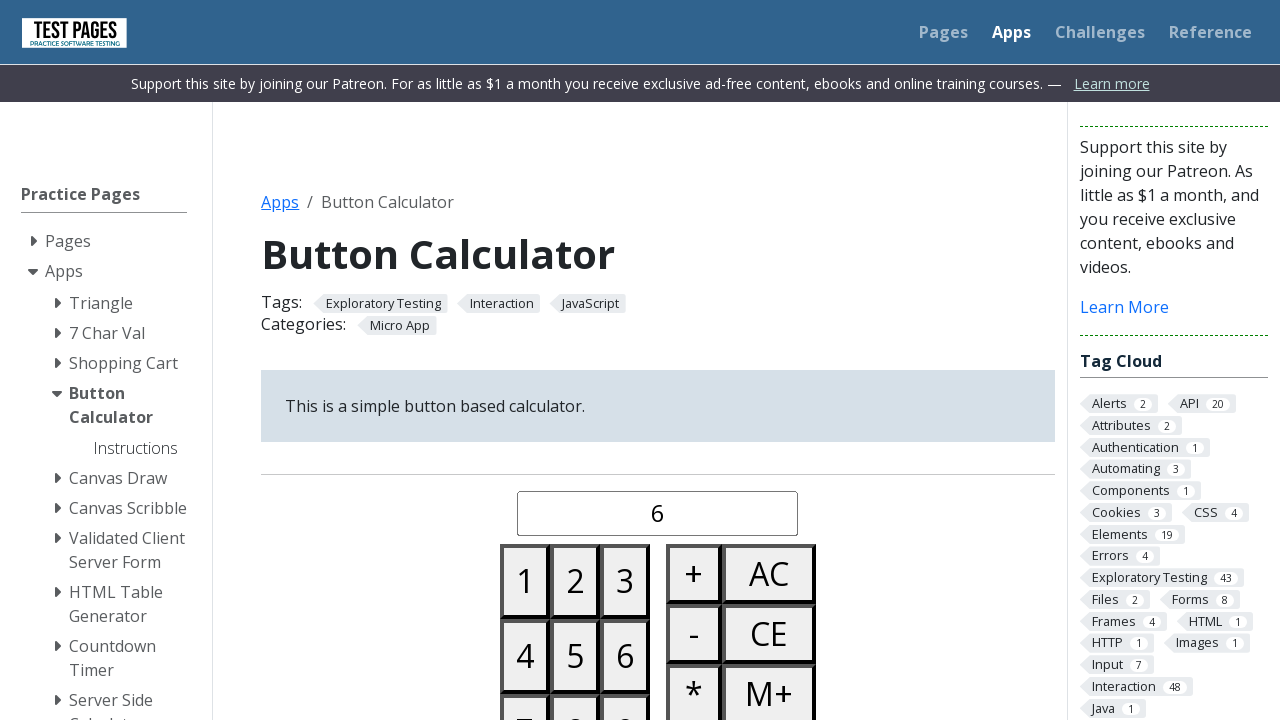

Clicked divide button at (694, 360) on #buttondivide
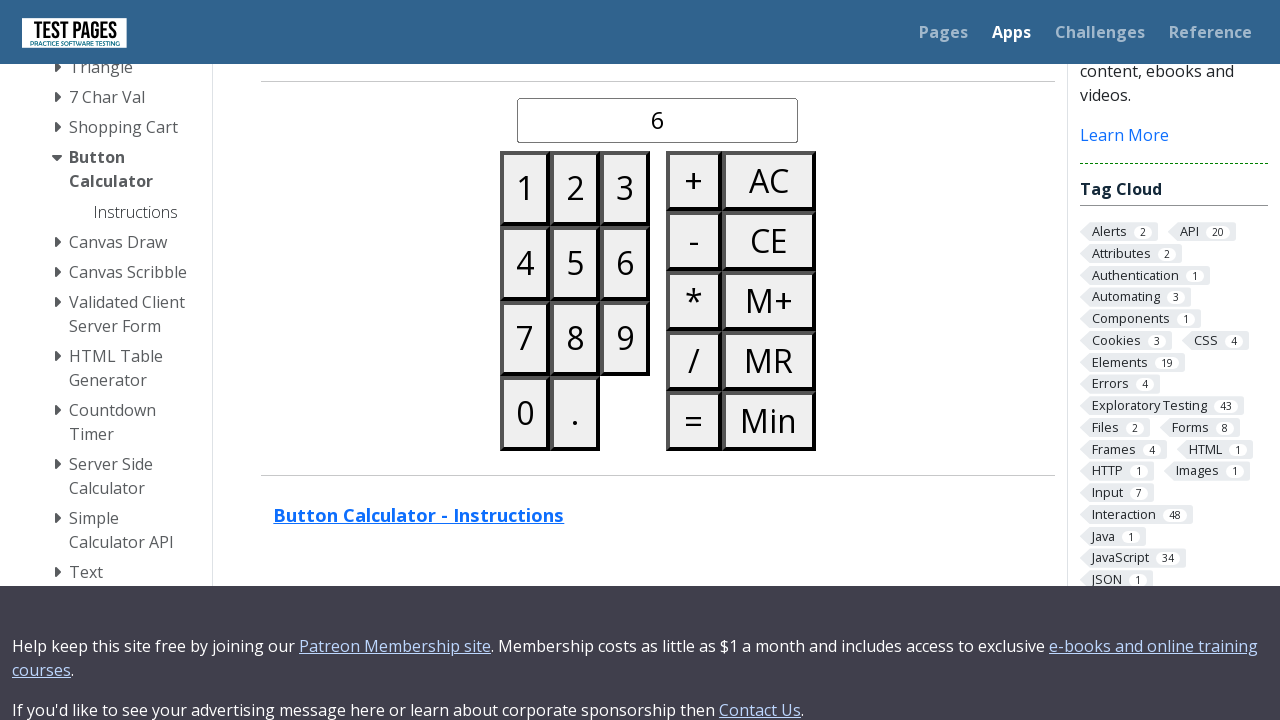

Clicked number 4 at (525, 263) on #button04
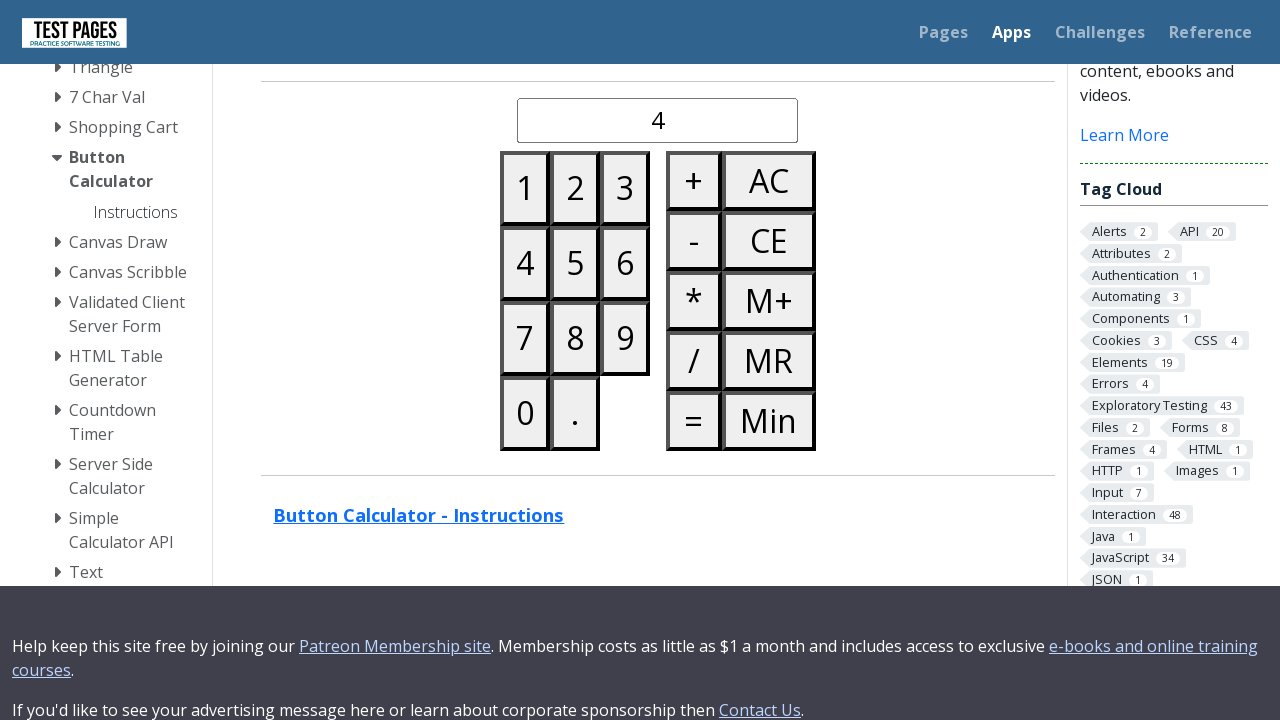

Clicked equals button to calculate 6 / 4 at (694, 420) on #buttonequals
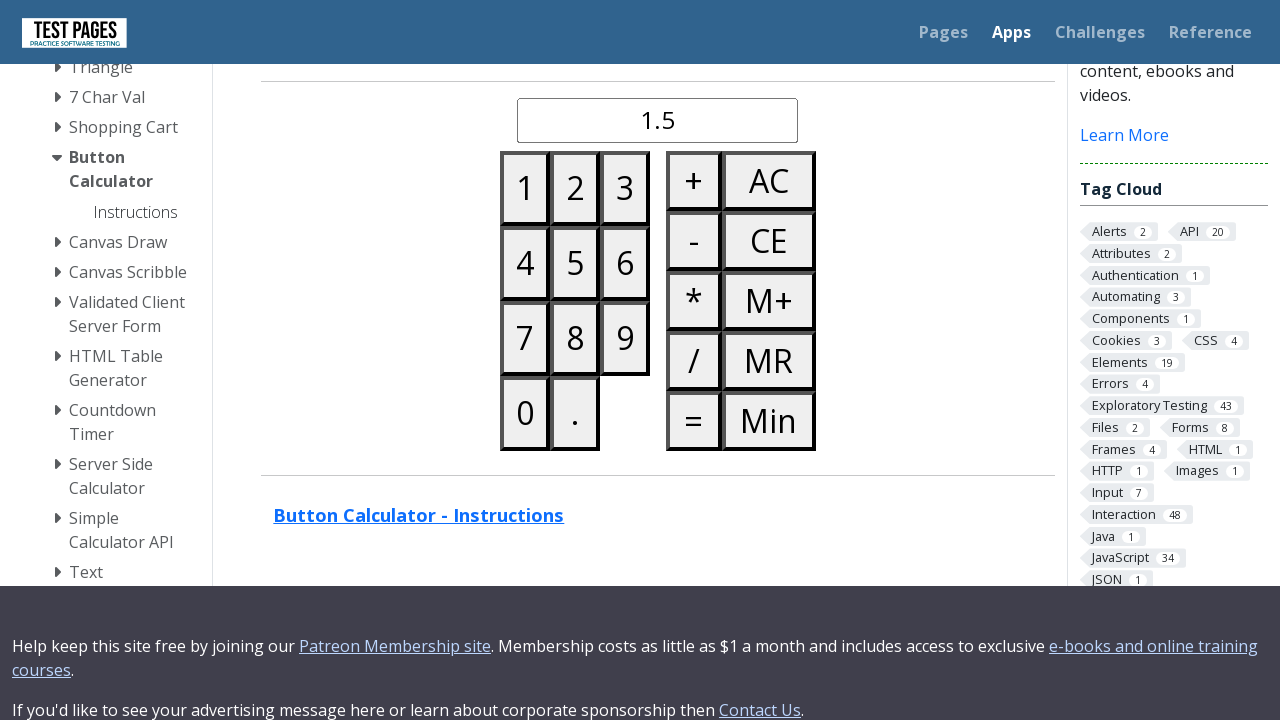

Verified result equals 1.5
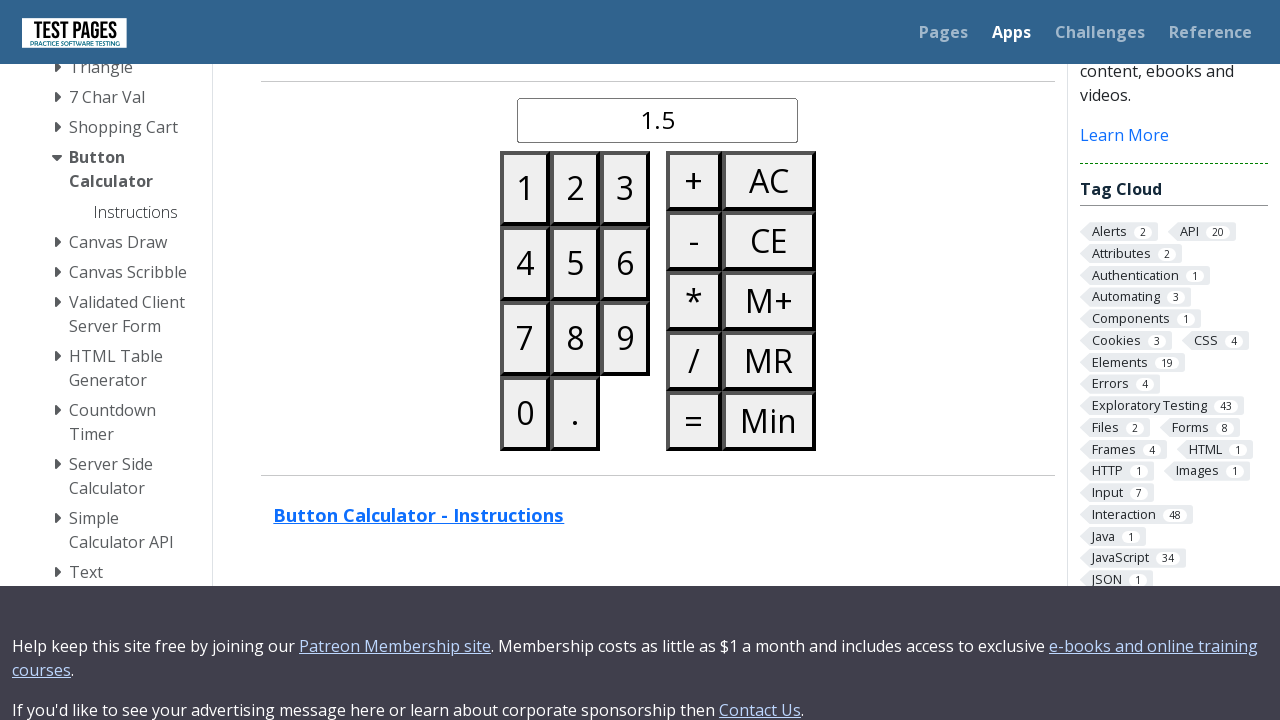

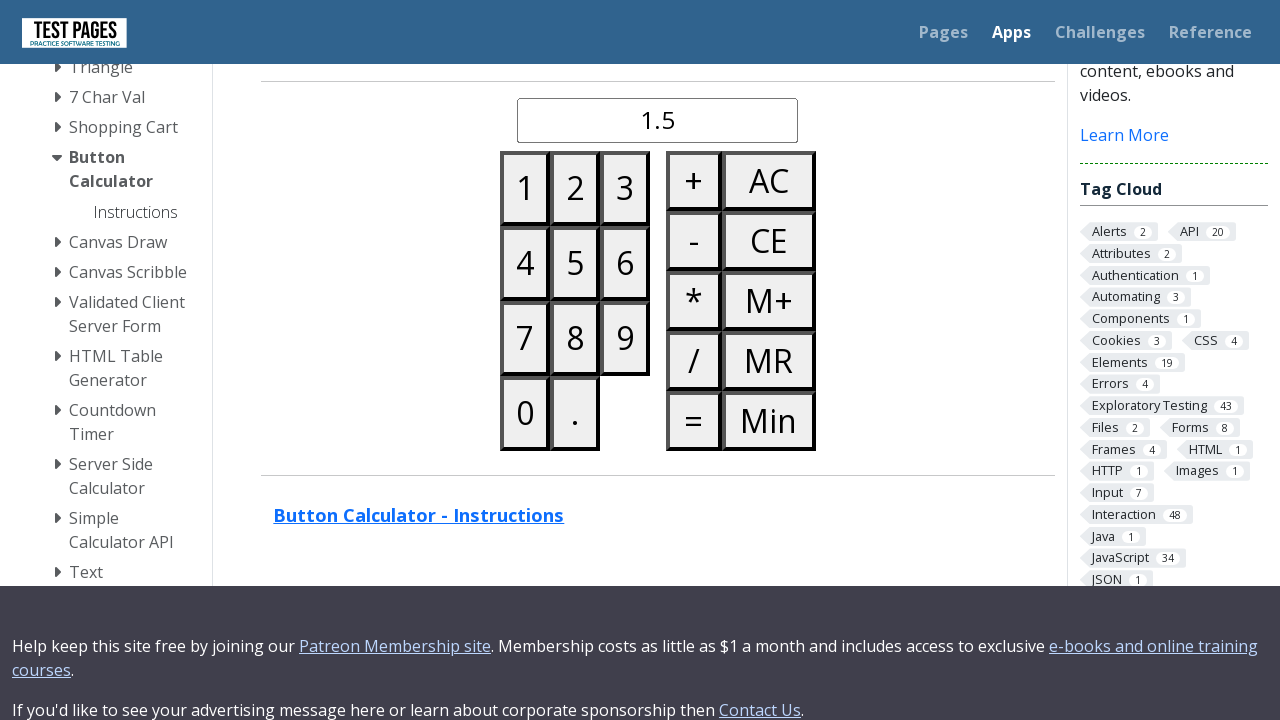